Tests keyboard navigation accessibility by pressing Tab and verifying focus moves

Starting URL: https://campusaxis.site

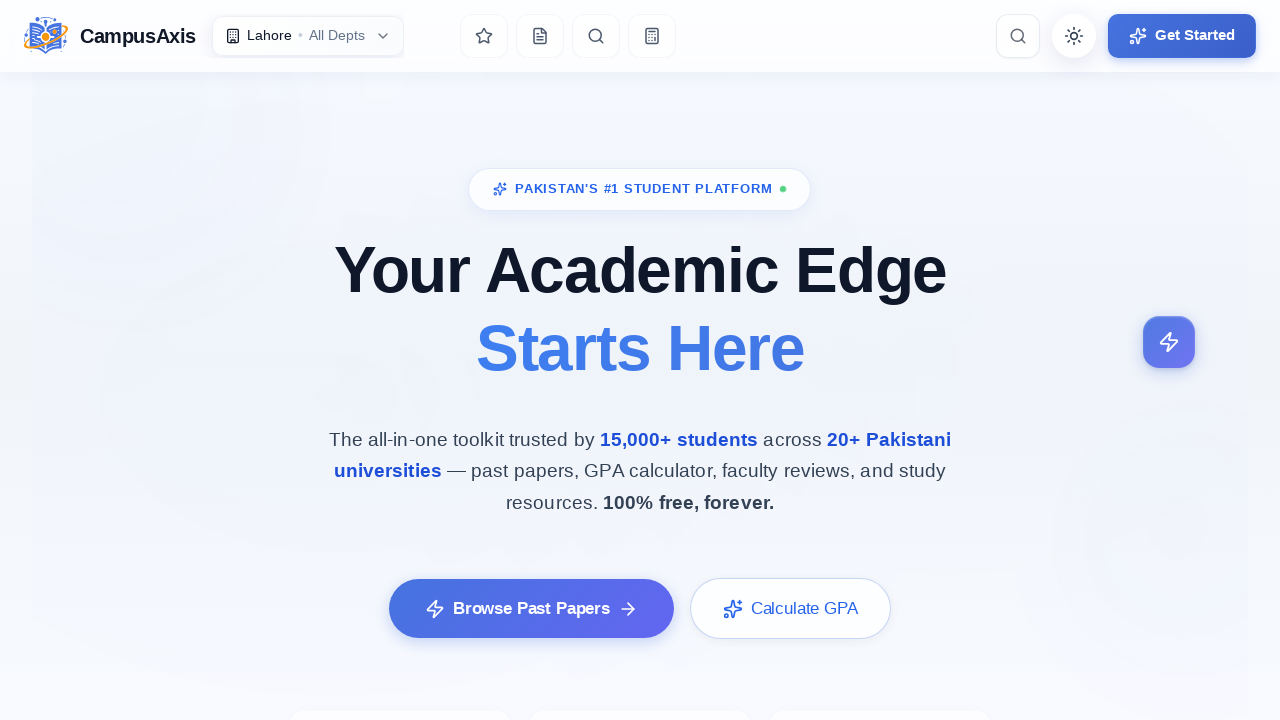

Waited for h1 heading to load
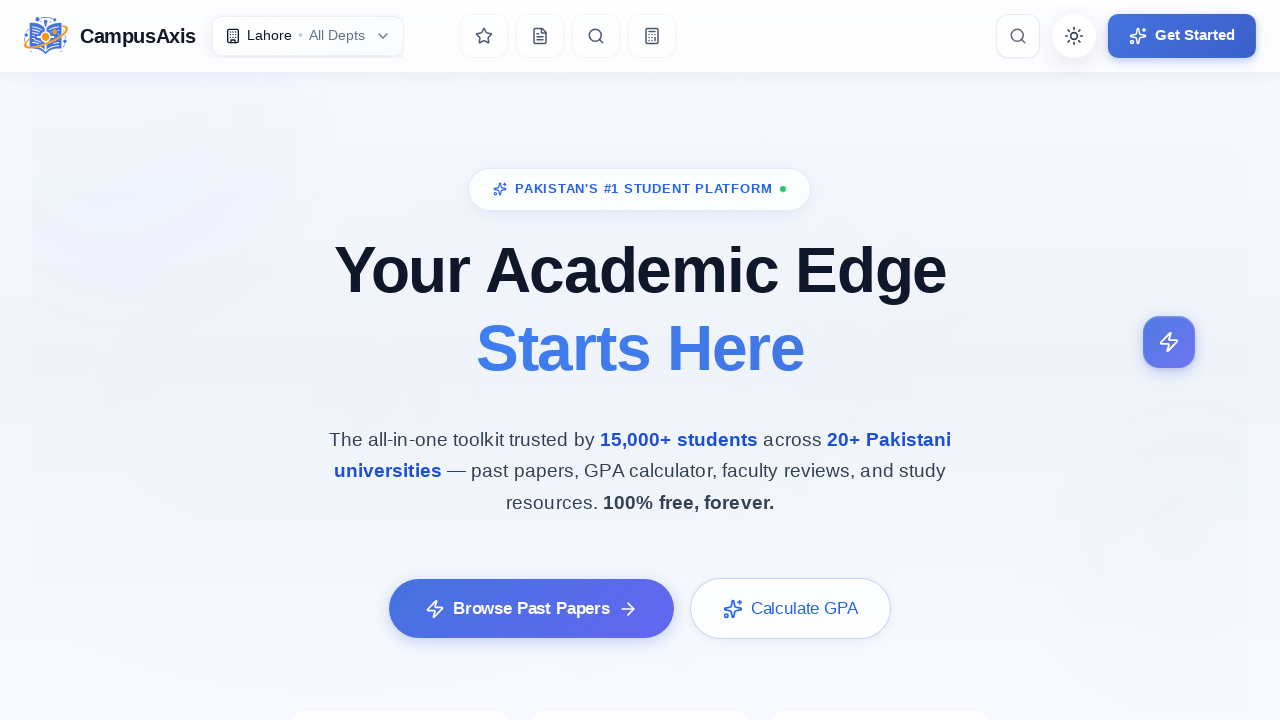

Pressed Tab key to navigate focus
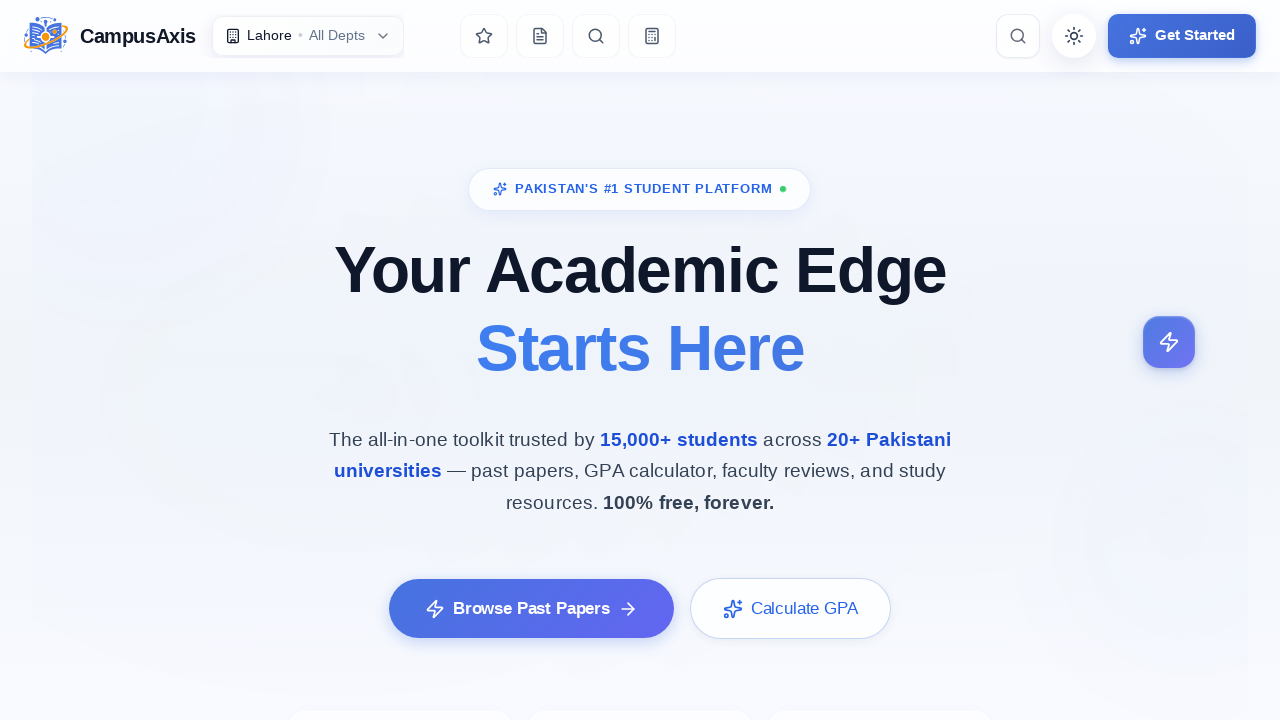

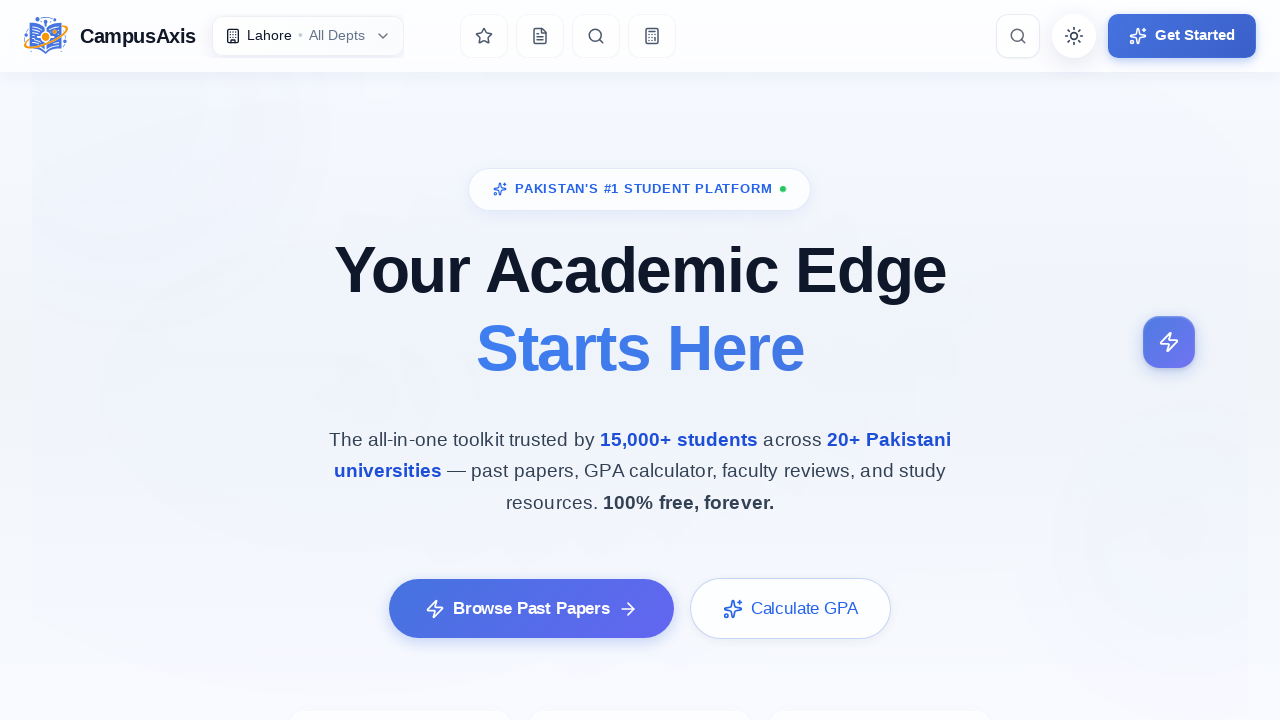